Tests the Playwright homepage by verifying the page title contains "Playwright", checking that the "Get started" link has the correct href attribute, clicking it, and verifying navigation to the intro page.

Starting URL: https://playwright.dev/

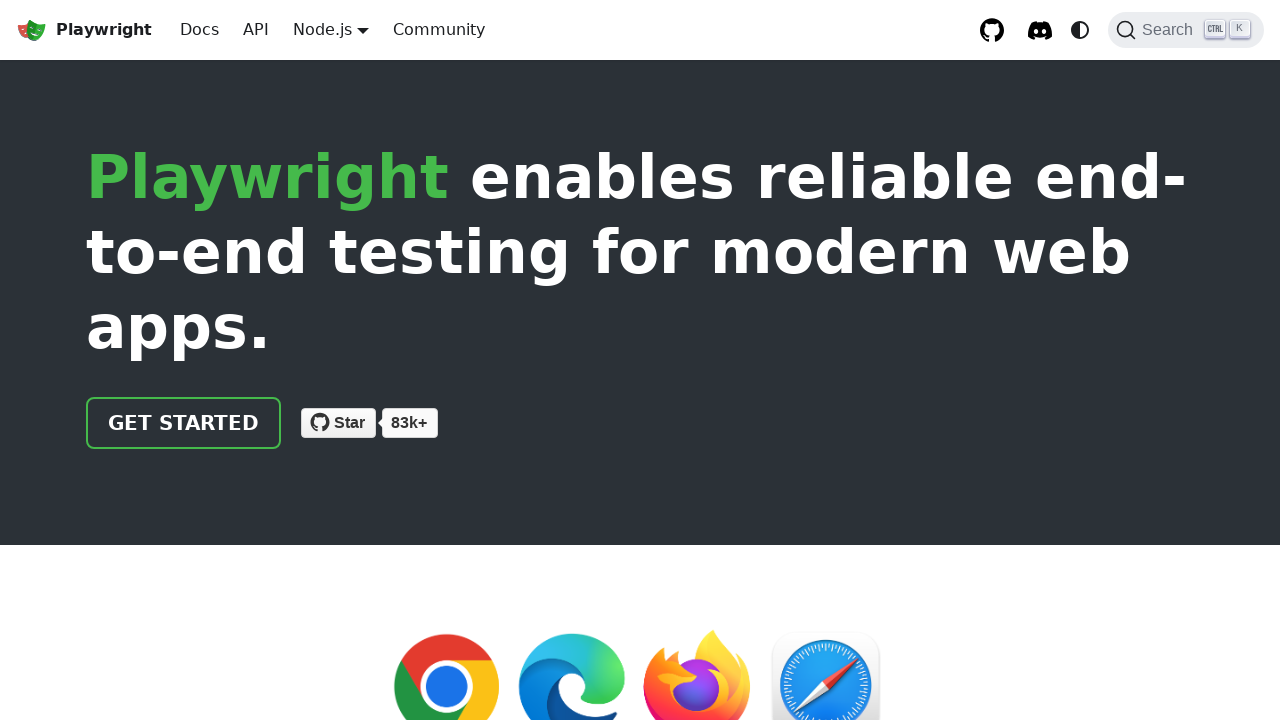

Verified page title contains 'Playwright'
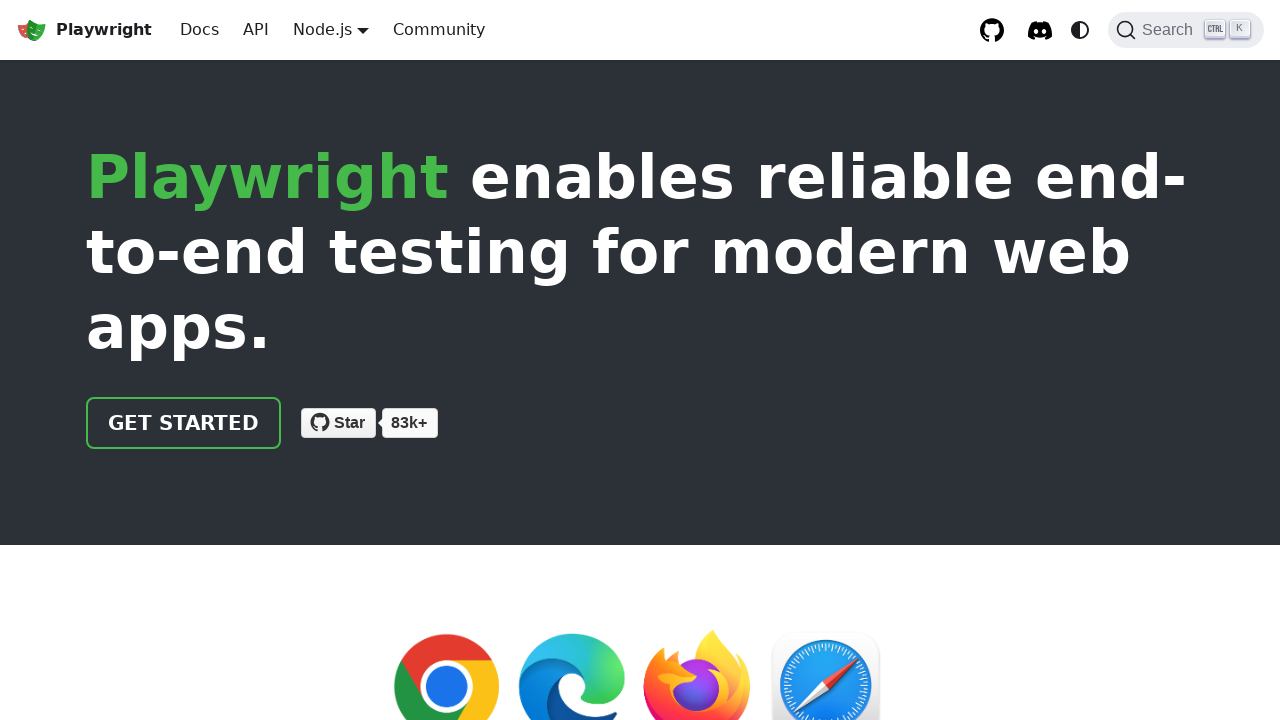

Located the 'Get started' link
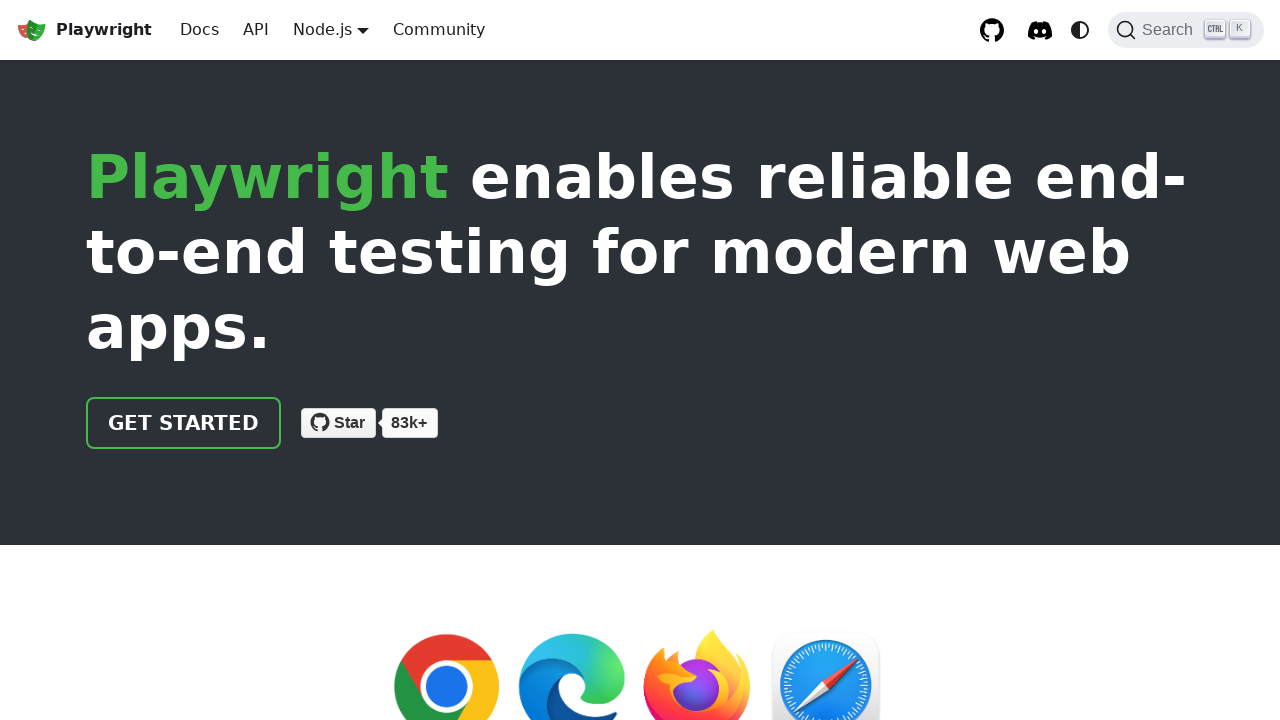

Verified 'Get started' link has href '/docs/intro'
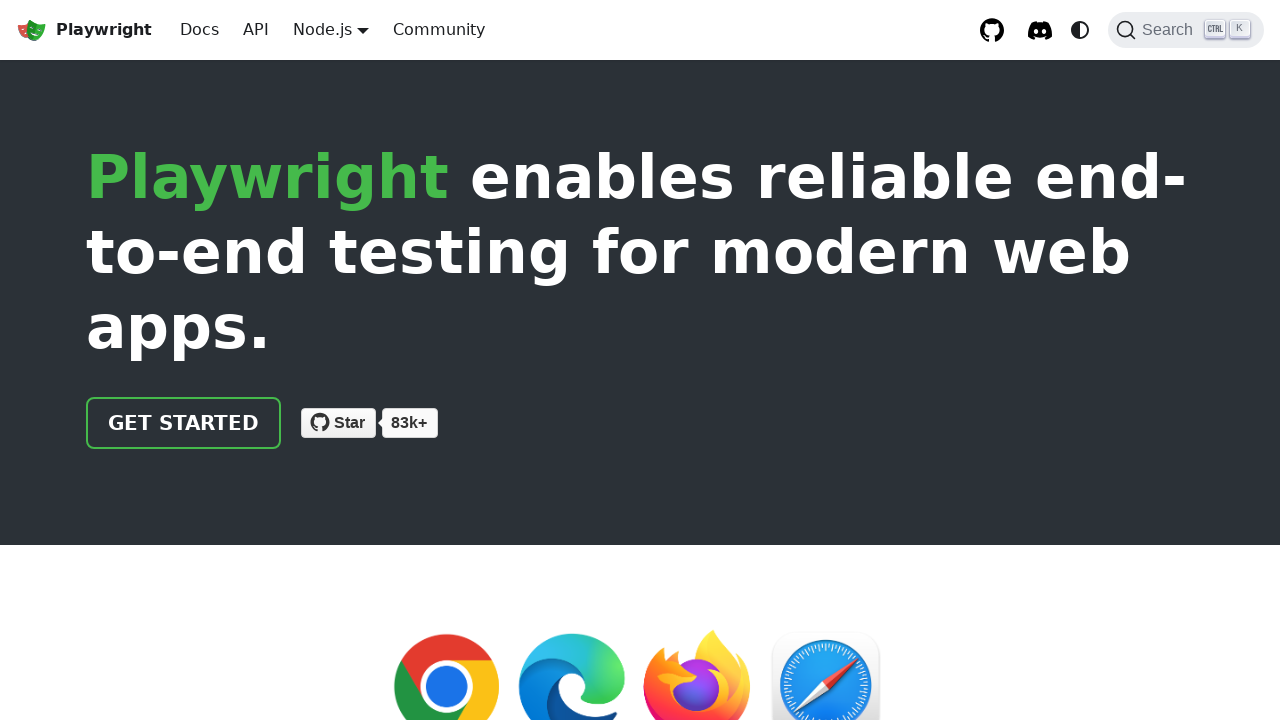

Clicked the 'Get started' link at (184, 423) on internal:role=link[name="Get started"i]
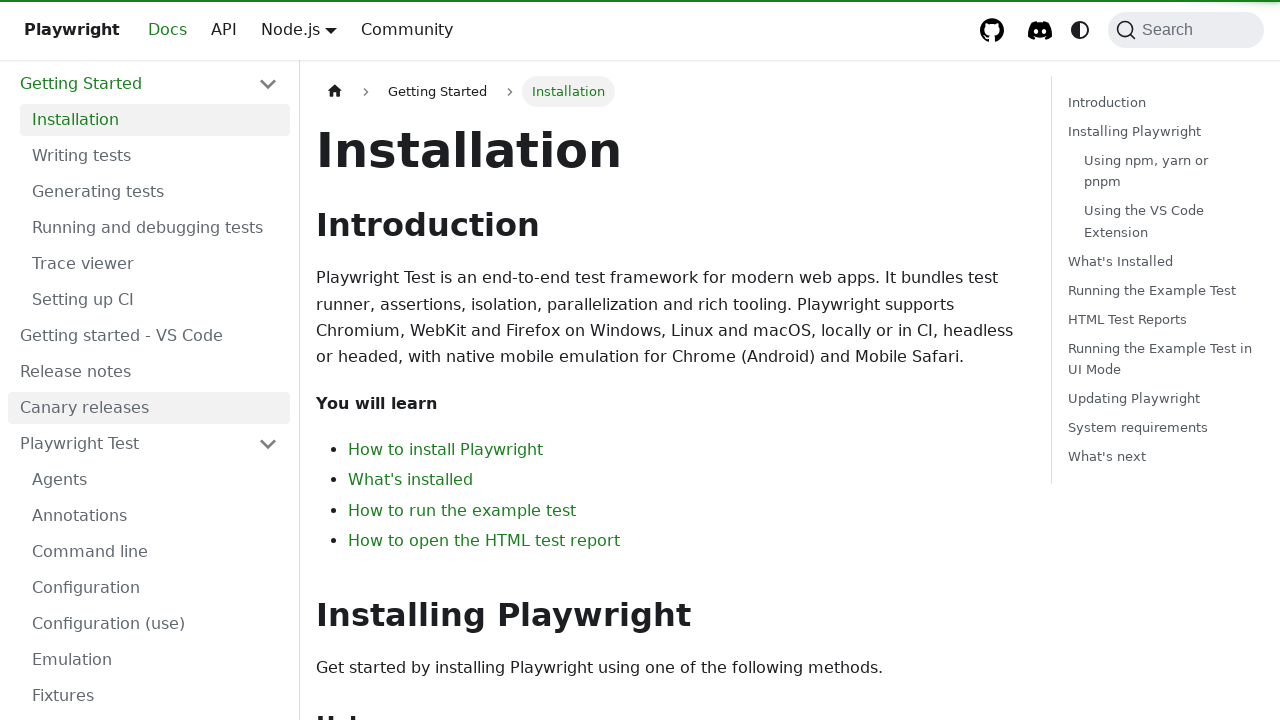

Verified navigation to intro page (URL contains 'intro')
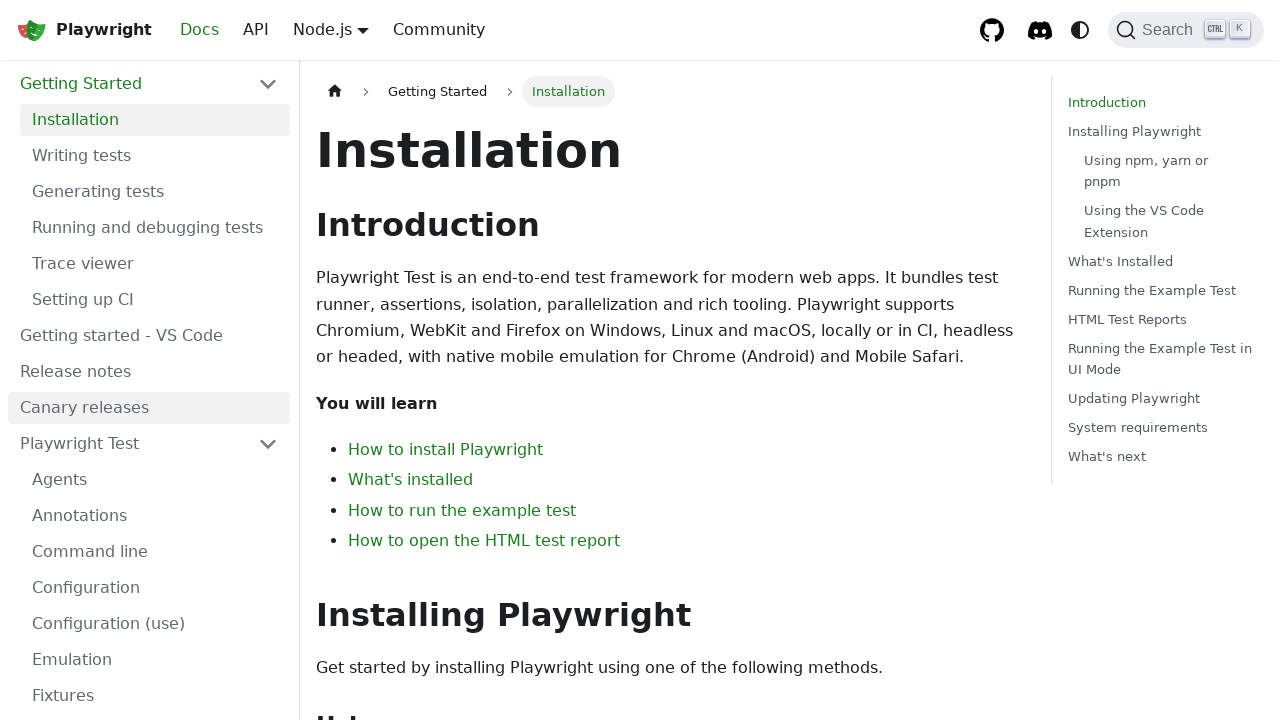

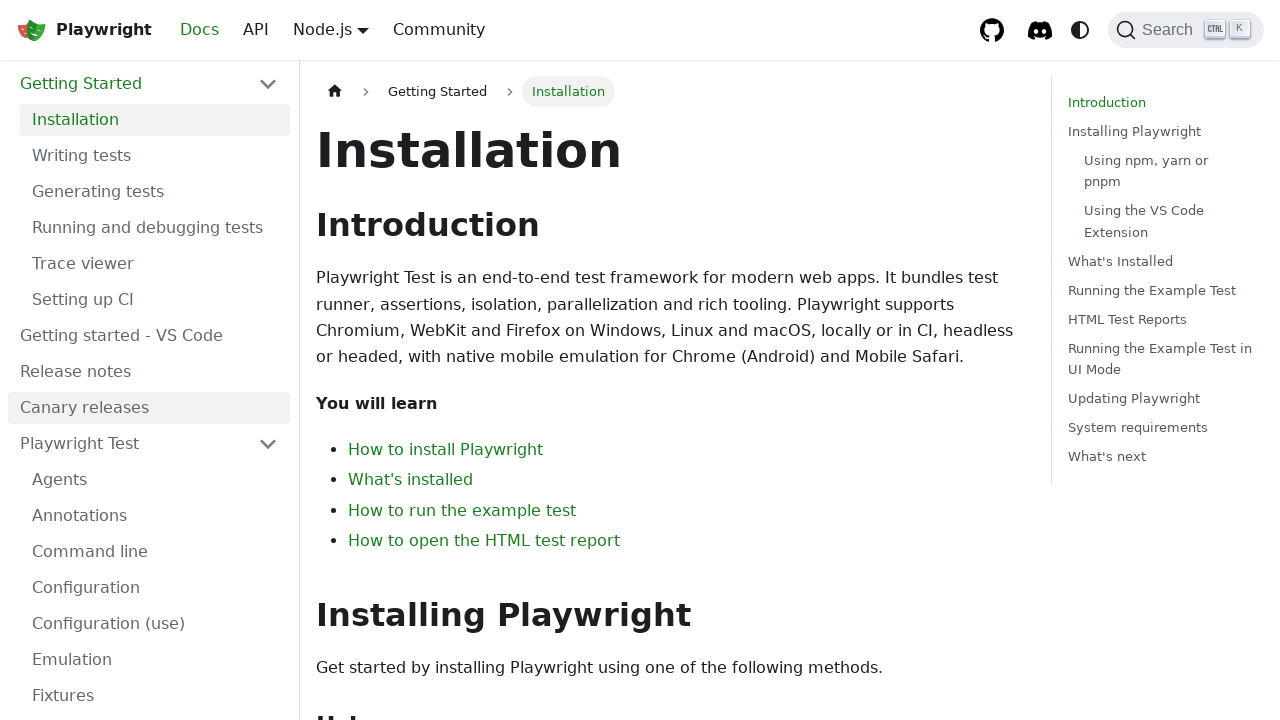